Tests that an element is created and displayed after clicking the start button on a dynamic loading page

Starting URL: http://the-internet.herokuapp.com/dynamic_loading/2

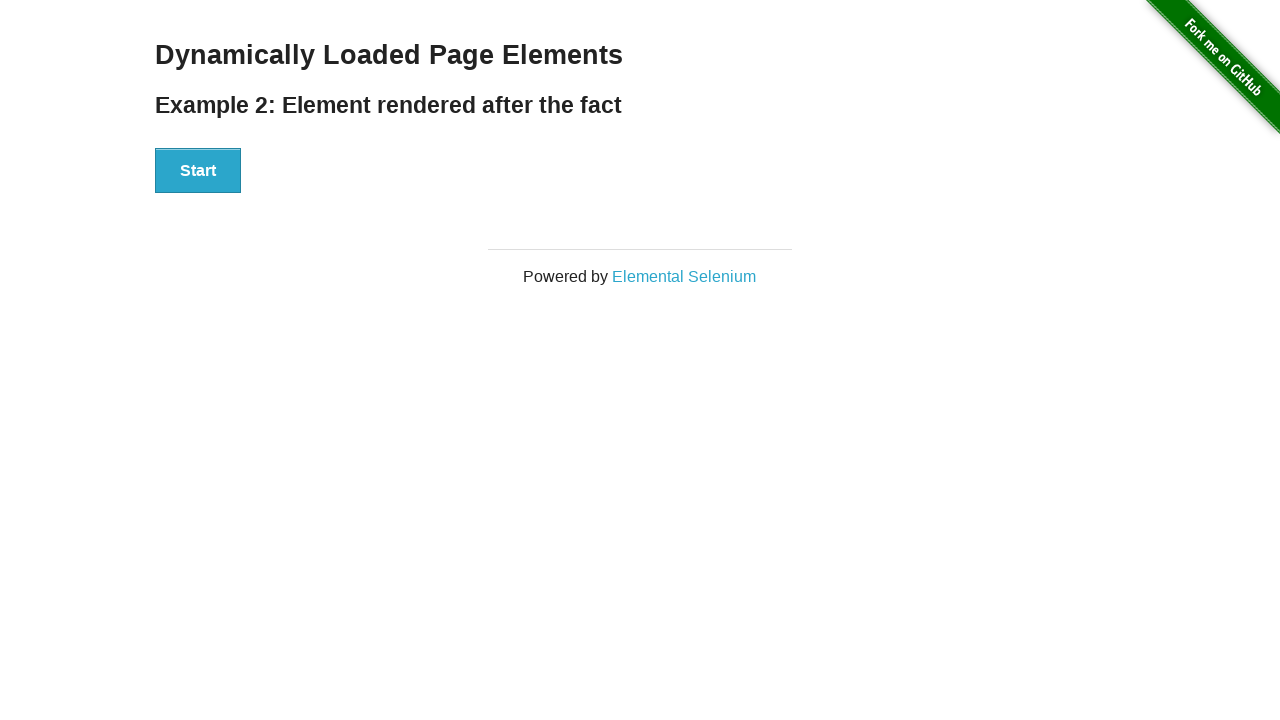

Navigated to dynamic loading page
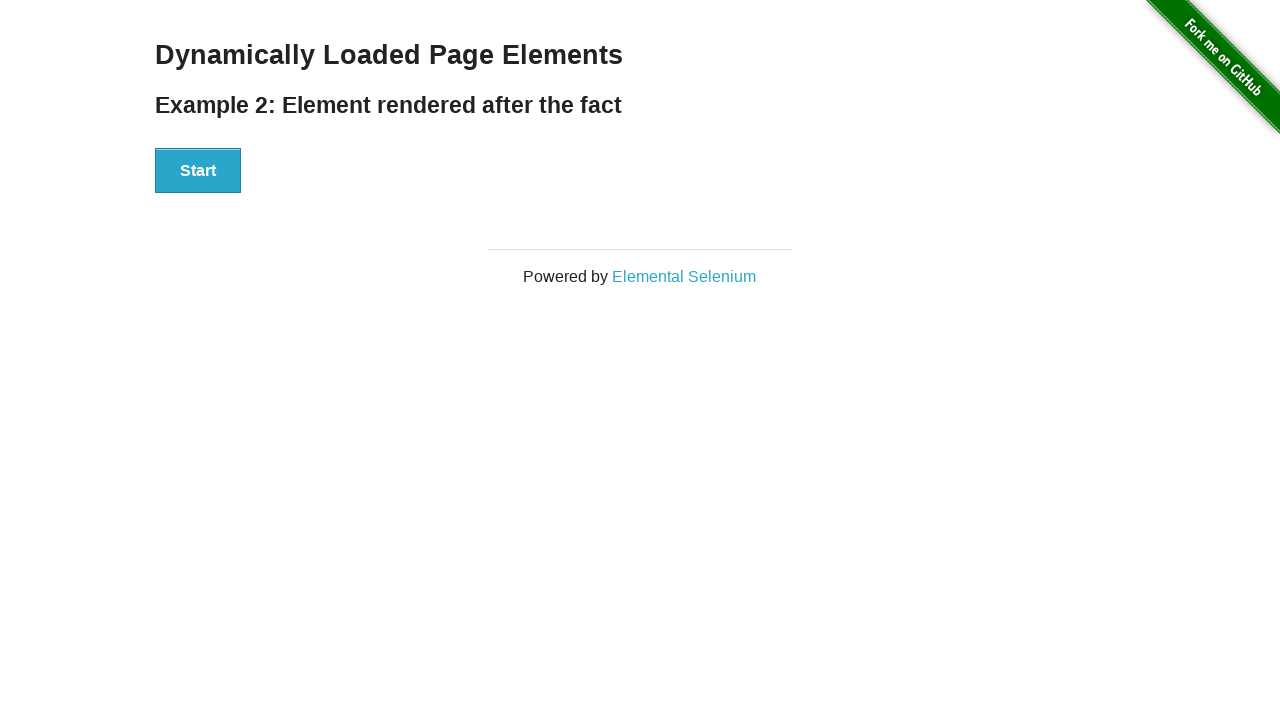

Clicked Start button to trigger dynamic element creation at (198, 171) on #start button
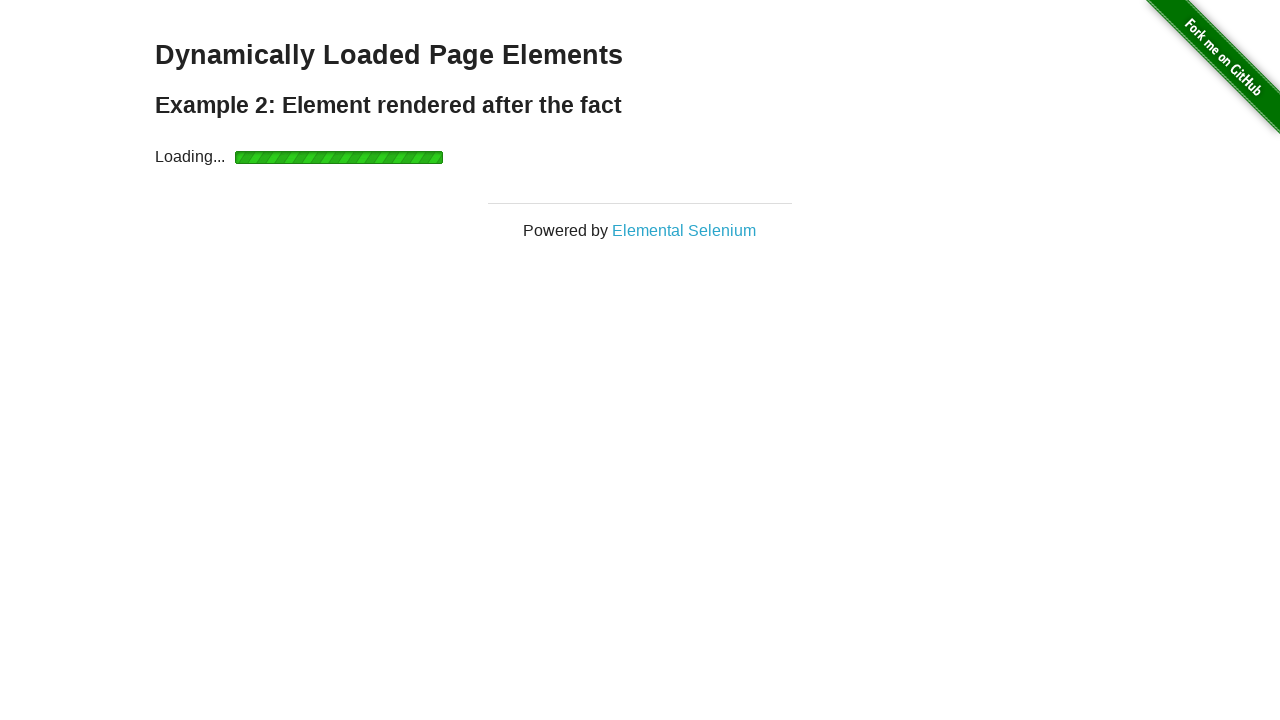

Hello World element appeared after dynamic loading completed
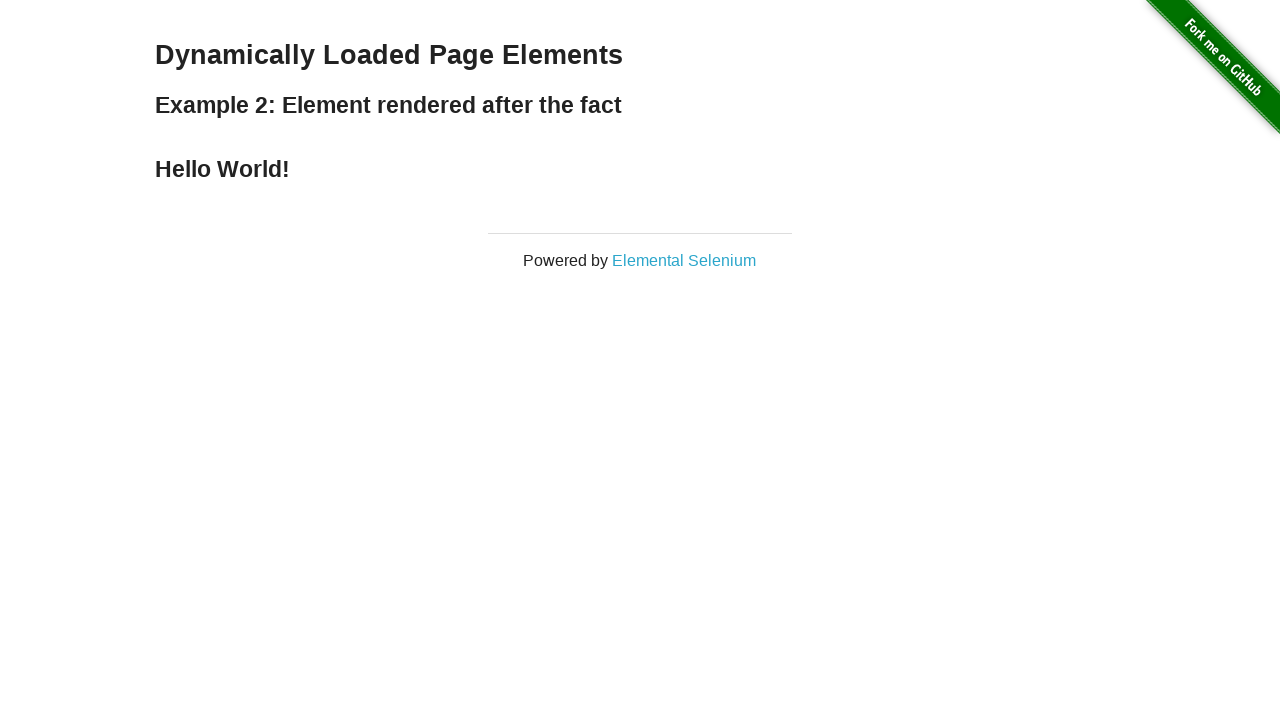

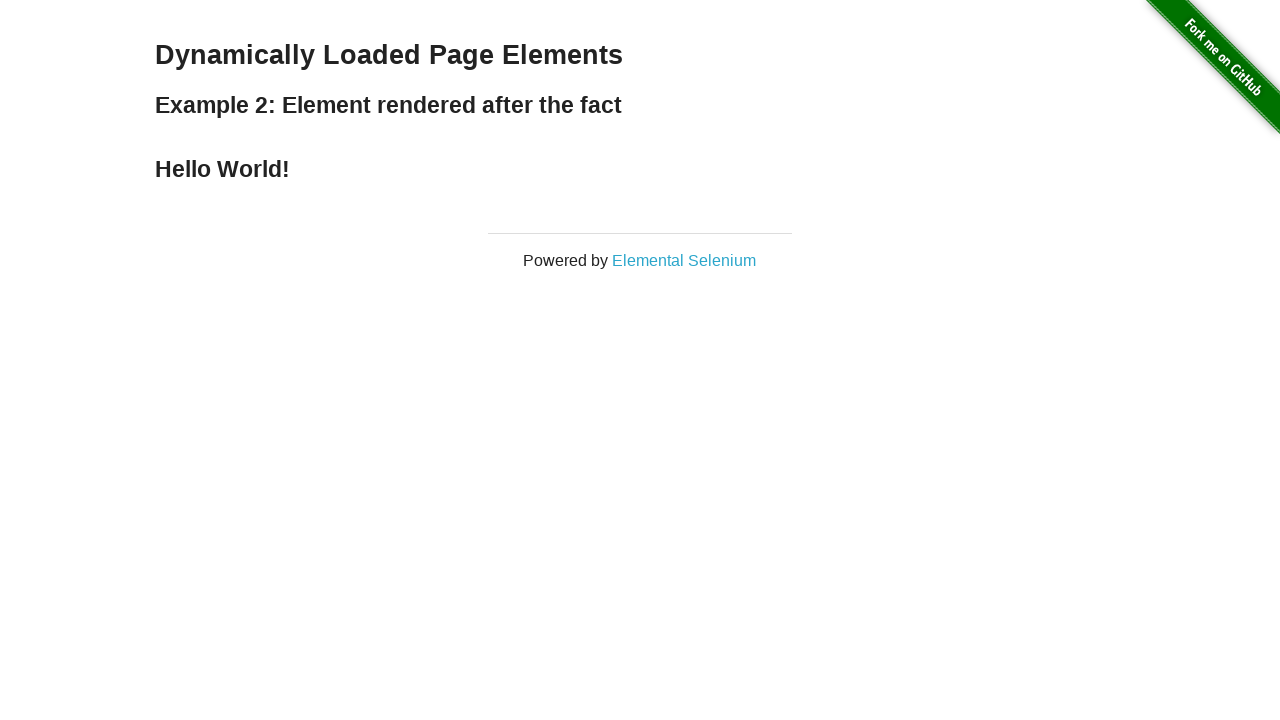